Tests the find a location quick link navigation on Ferguson.com

Starting URL: https://www.ferguson.com/

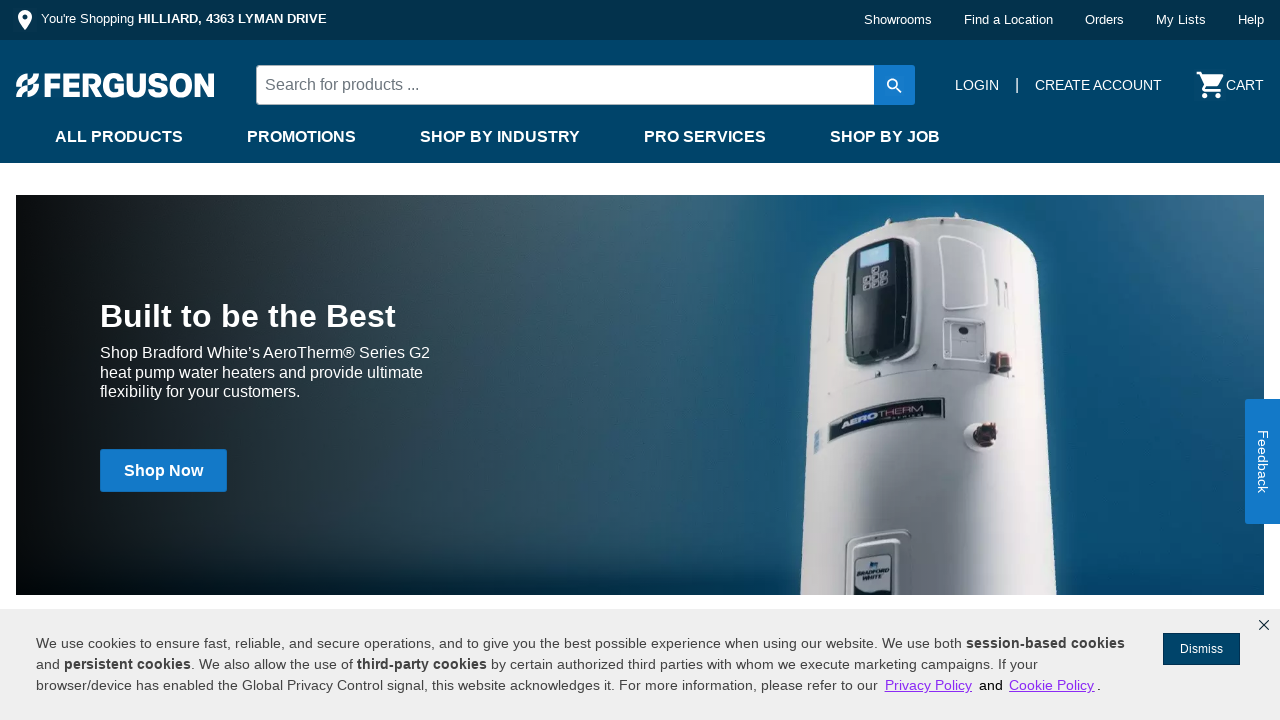

Navigated to Ferguson.com homepage
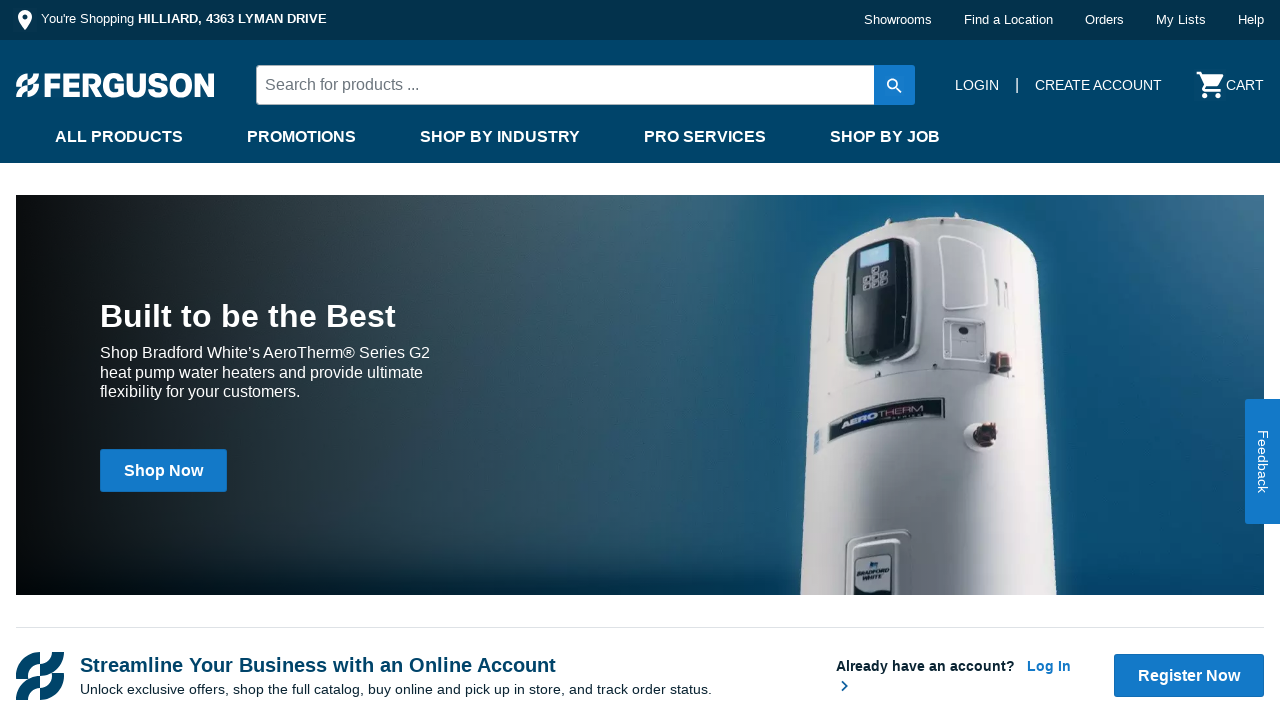

Clicked on 'Find a Location' quick link at (1024, 20) on a:has-text('Find a Location')
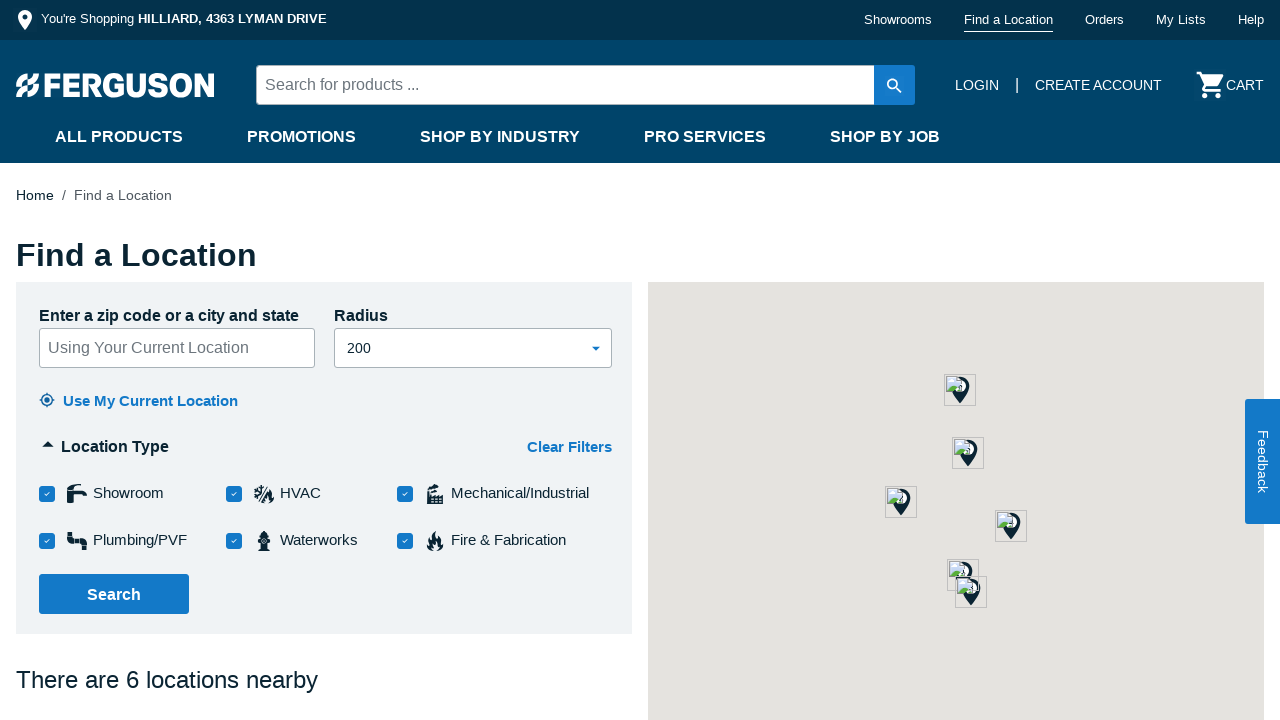

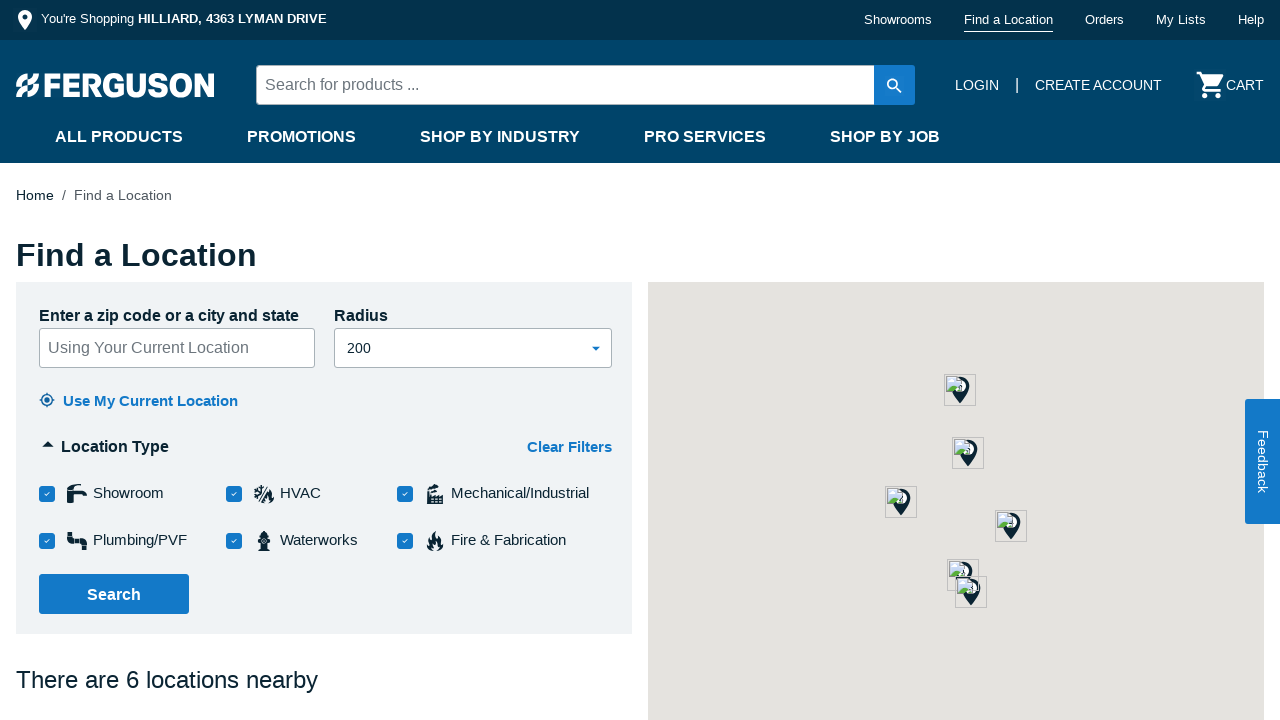